Navigates to time.is website and takes a screenshot with specific DOM elements ignored

Starting URL: https://time.is/

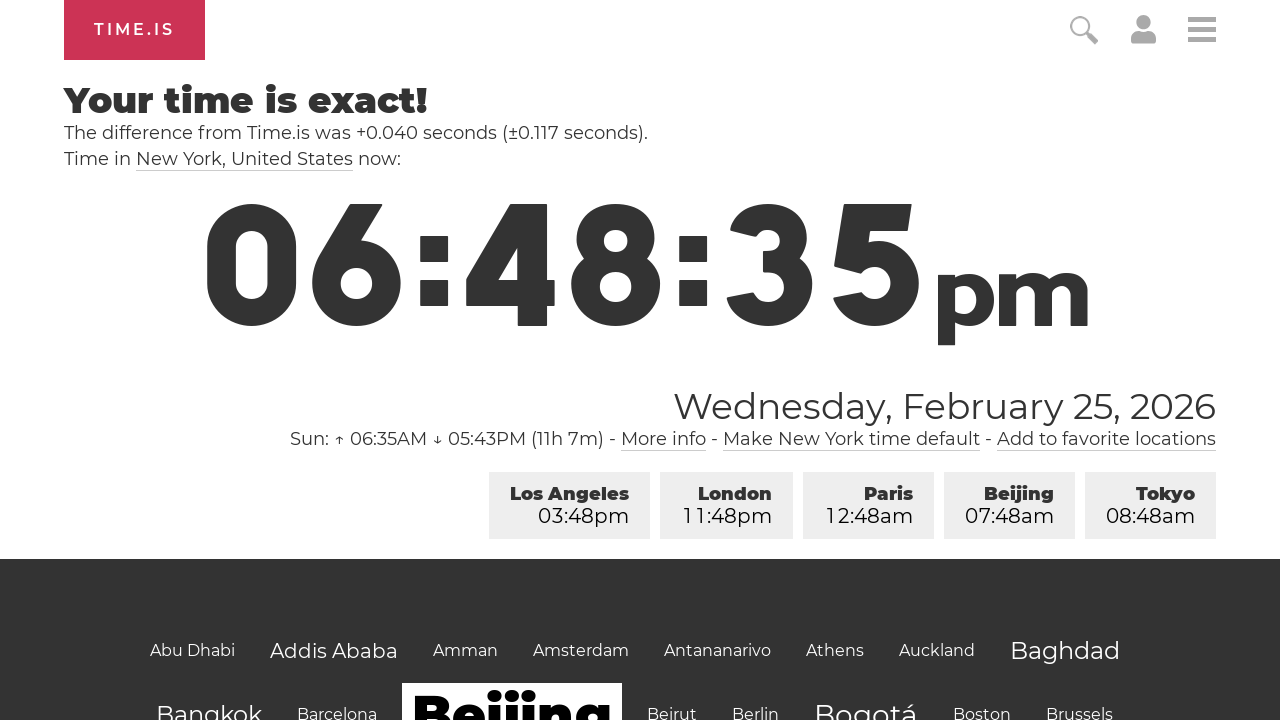

Waited 3 seconds for page to fully load
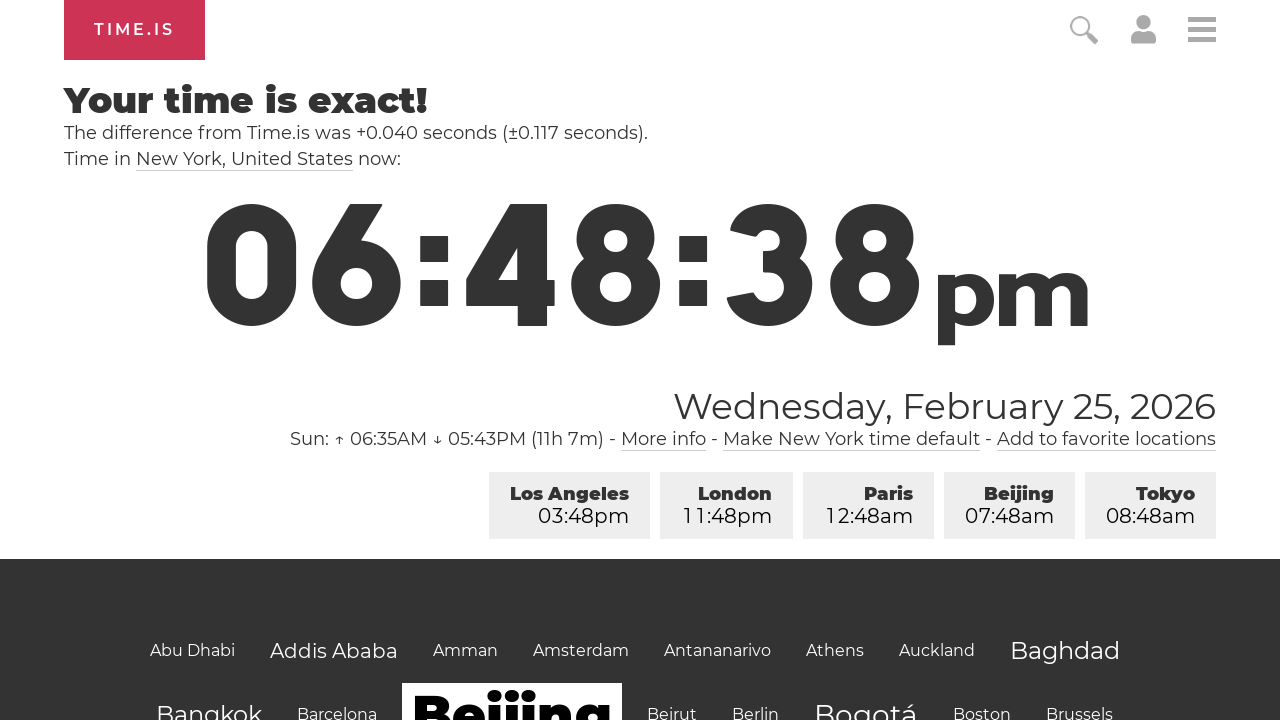

Took screenshot of time.is website with DOM elements ignored for SmartUI comparison
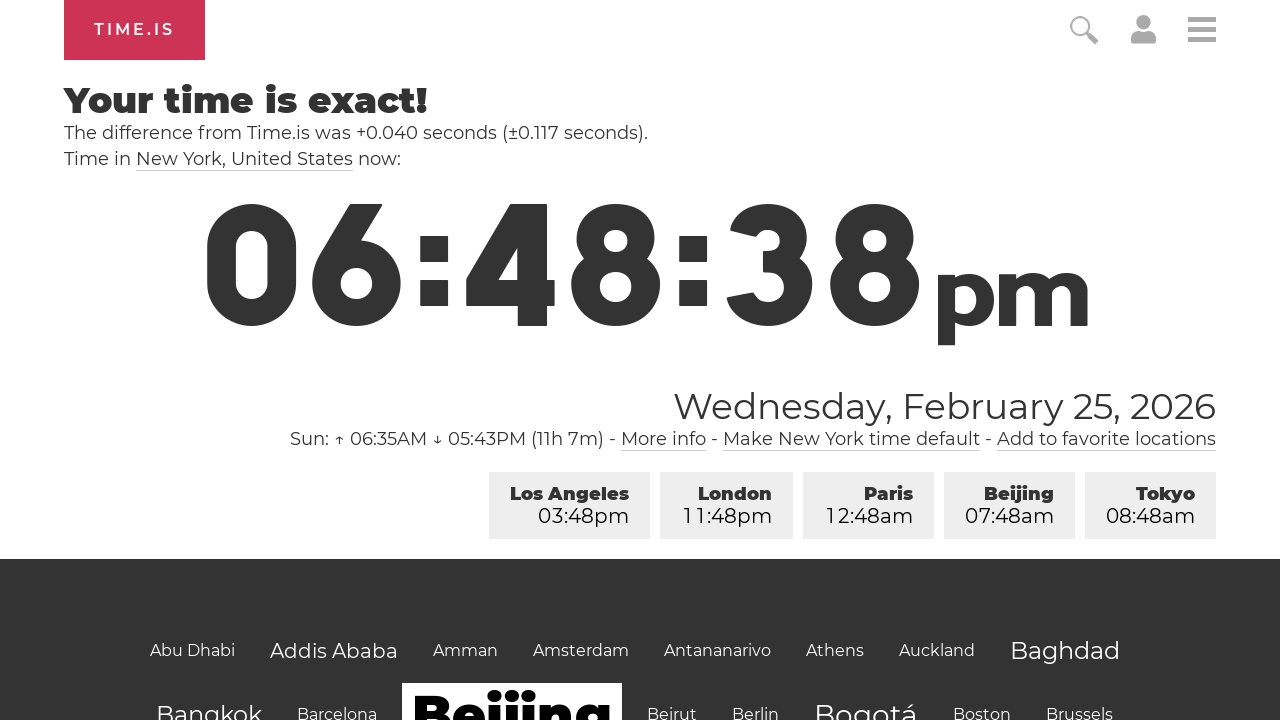

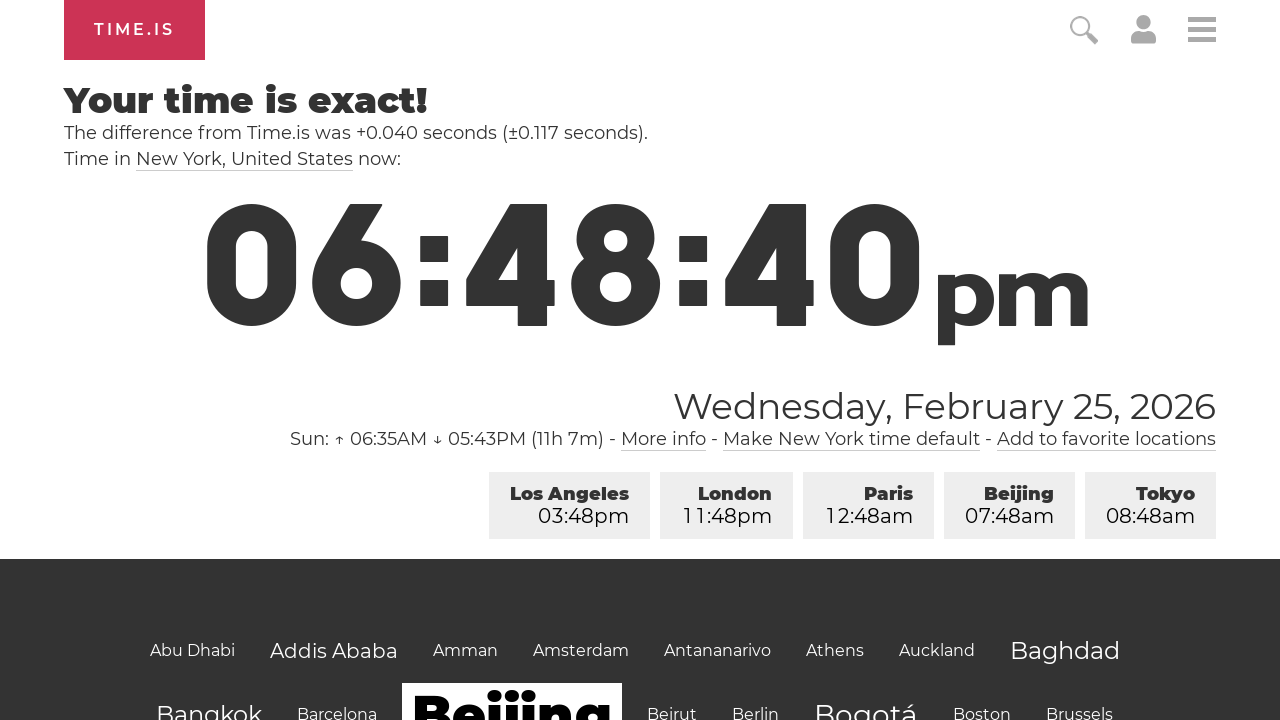